Tests handling of frames/iframes by clicking buttons inside nested frames and verifying the response messages appear correctly.

Starting URL: https://leafground.com/frame.xhtml

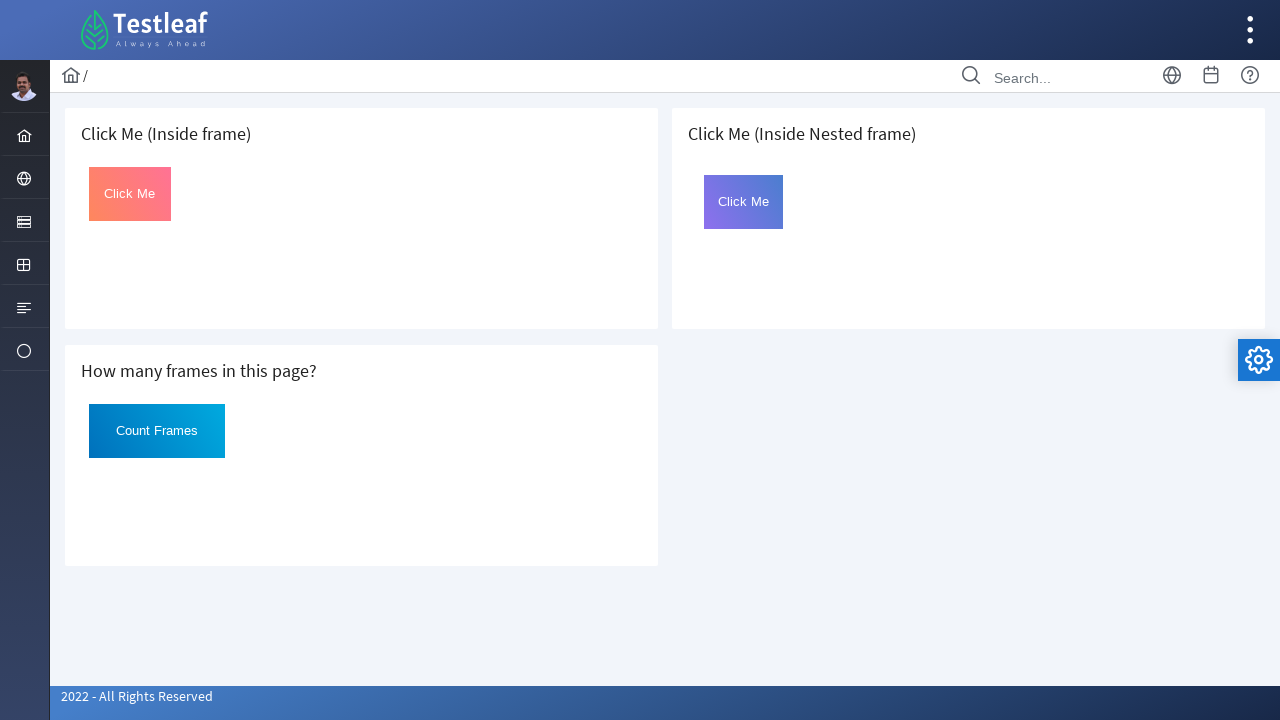

Retrieved all frames from the page
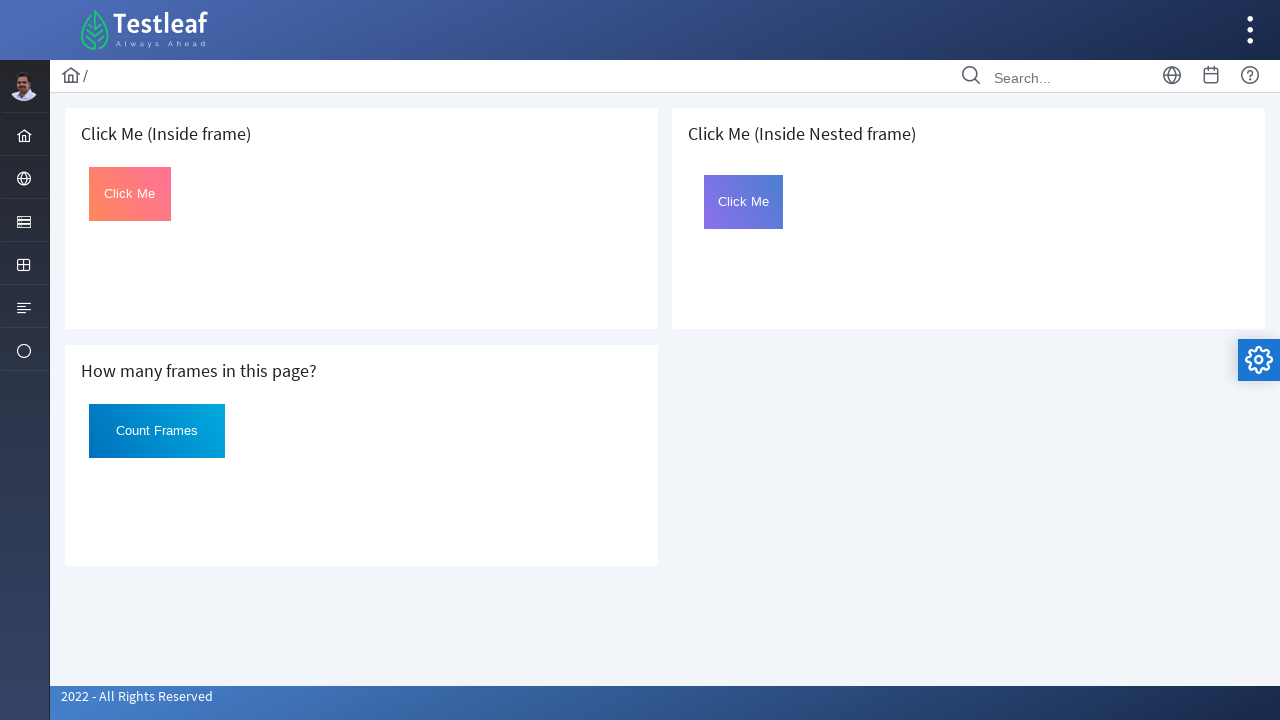

Accessed the first iframe (index 1)
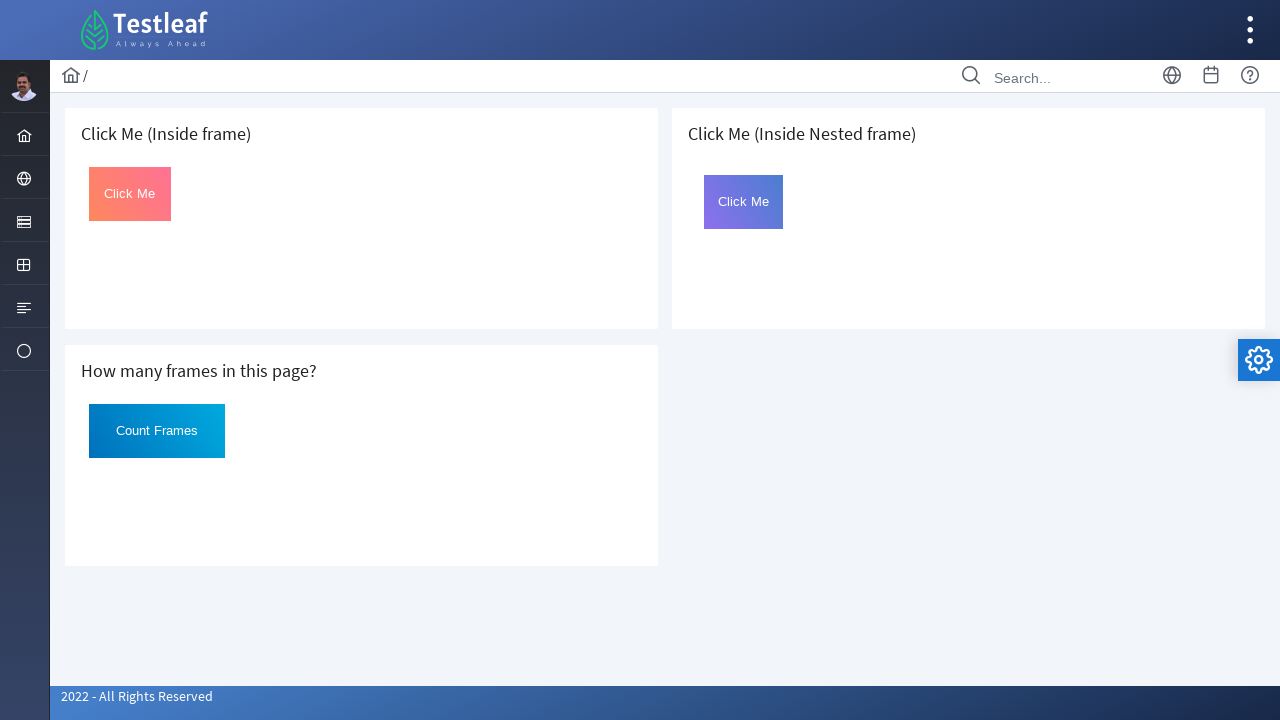

Clicked button inside the first frame at (130, 194) on #Click >> nth=0
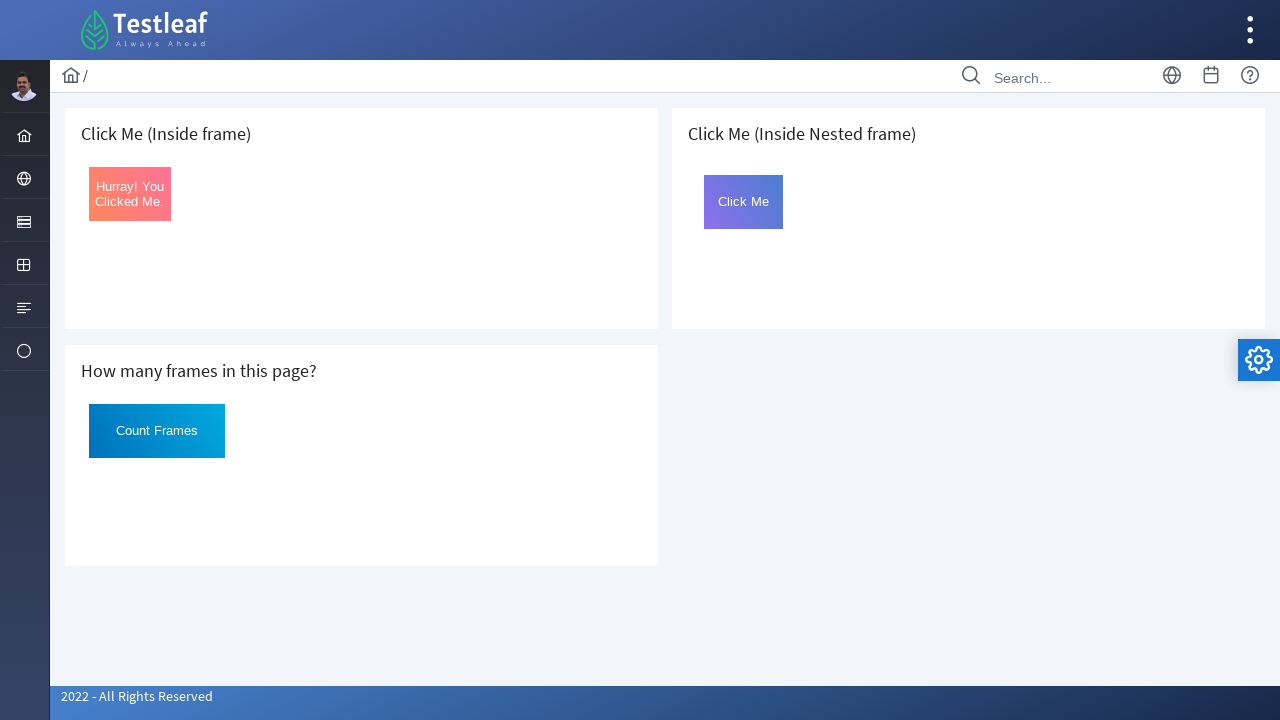

Waited 2000ms for response in first frame
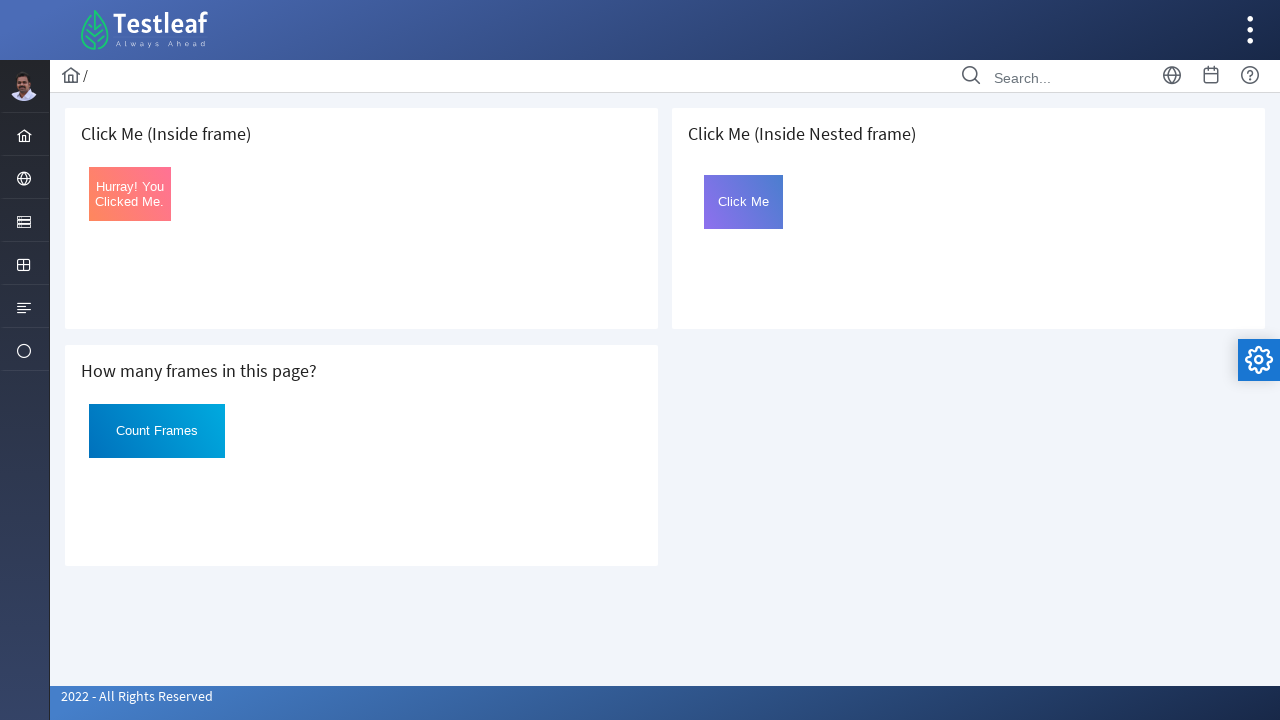

Retrieved response message from first frame
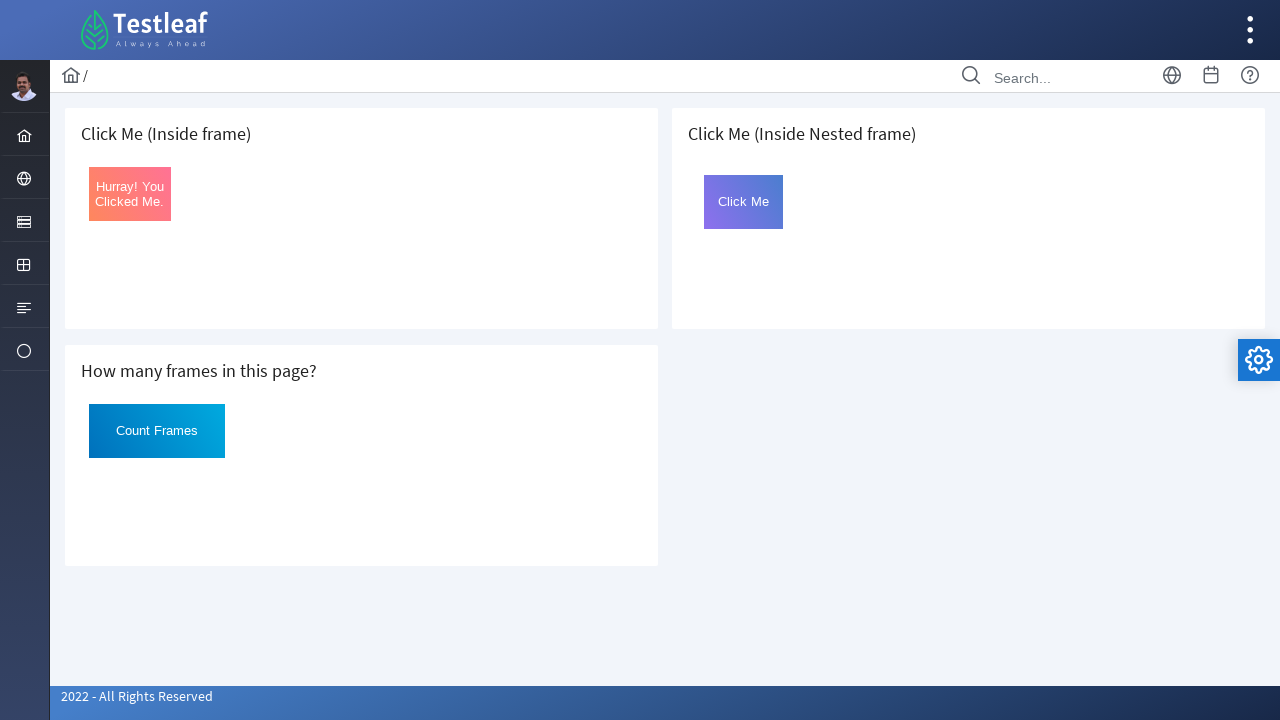

Verified 'Hurray! You Clicked Me.' message in first frame
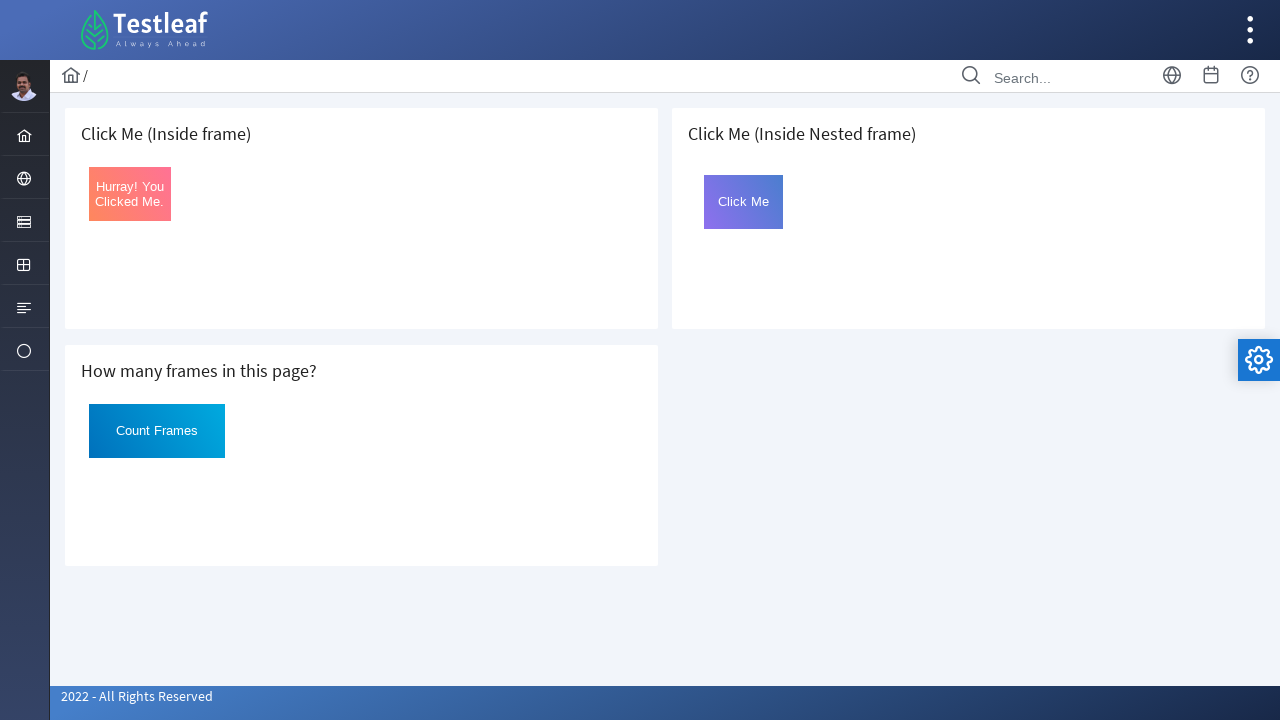

Clicked button in nested iframe (frame 3 > frame 1) at (744, 202) on (//iframe)[3] >> internal:control=enter-frame >> (//iframe)[1] >> internal:contr
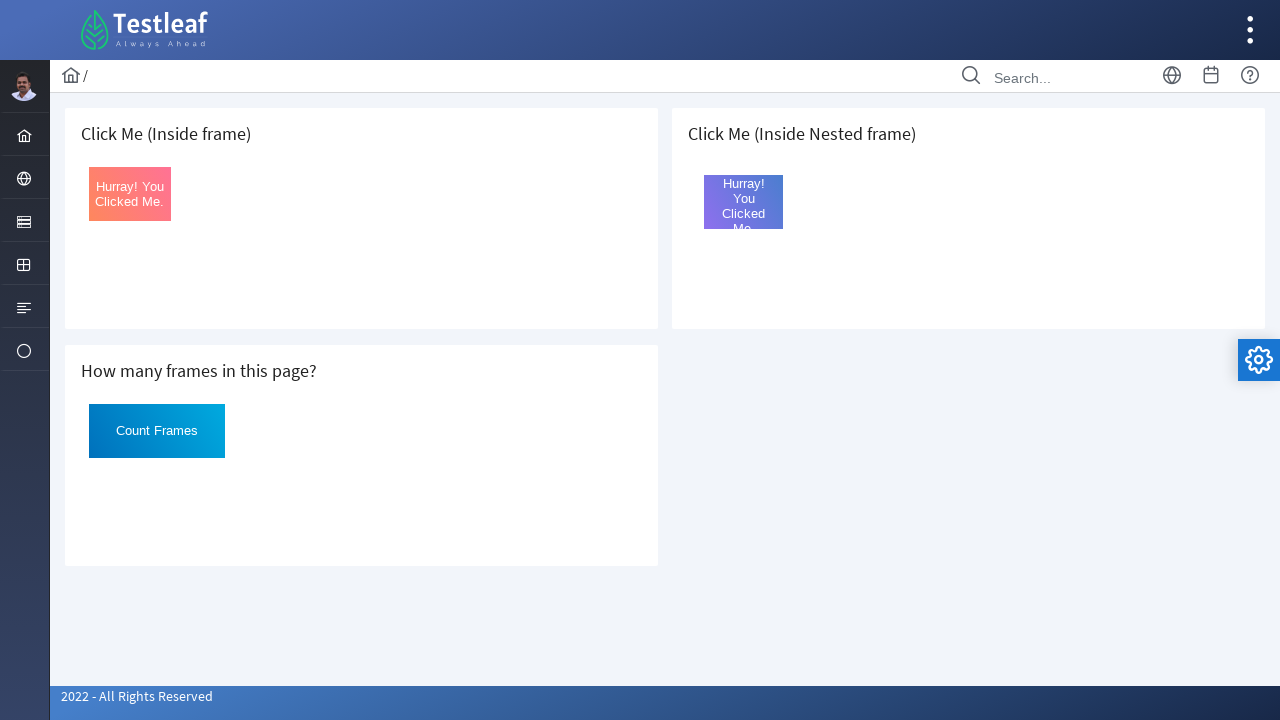

Waited 2000ms for response in nested frame
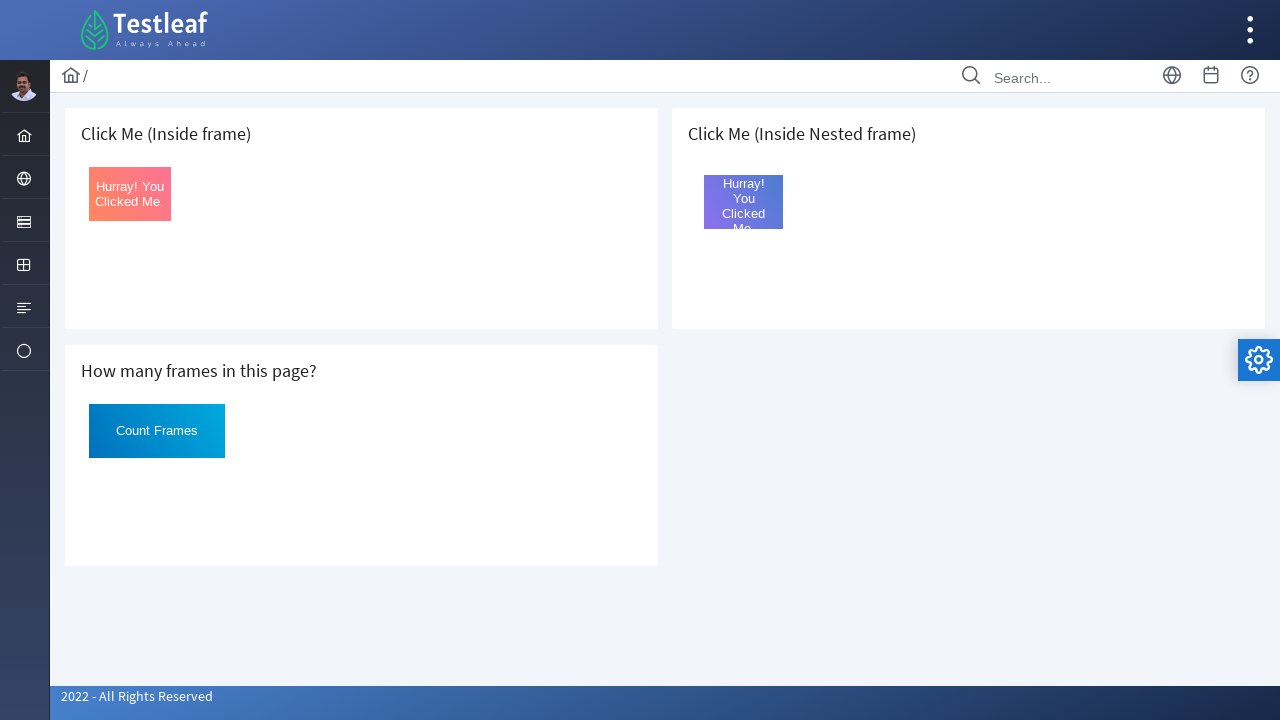

Retrieved response message from nested frame
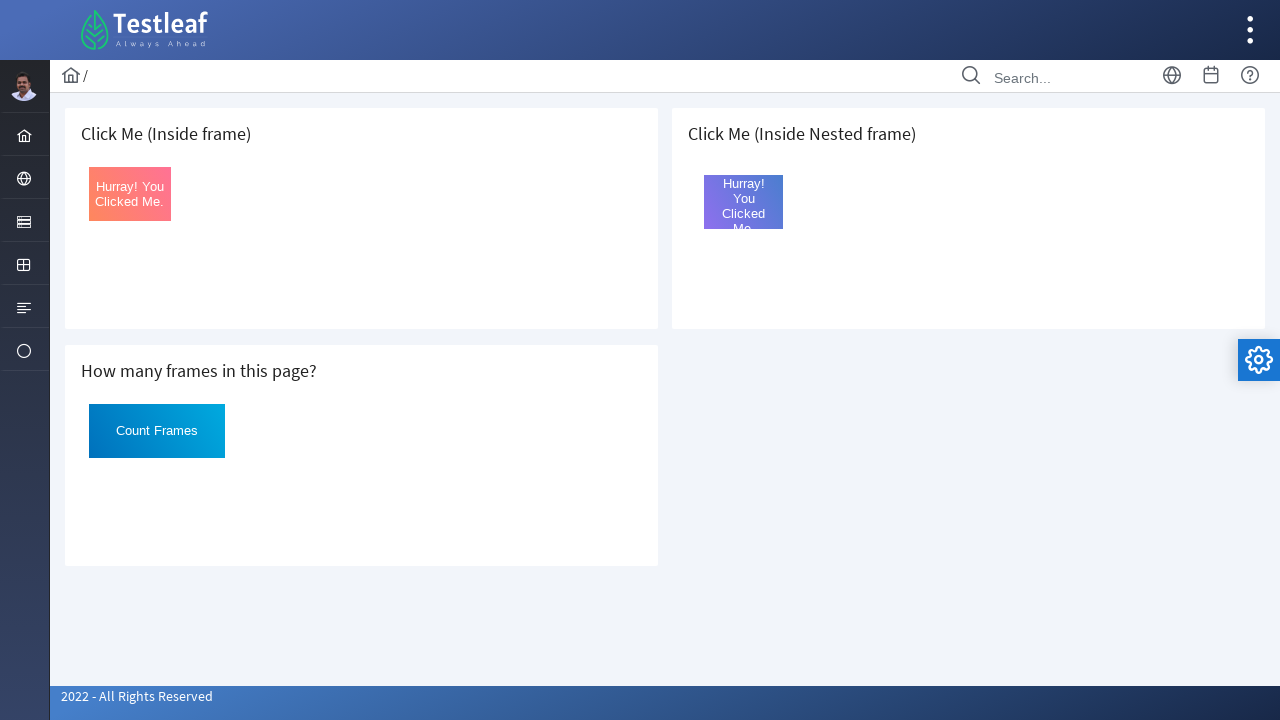

Verified 'Hurray! You Clicked Me.' message in nested frame
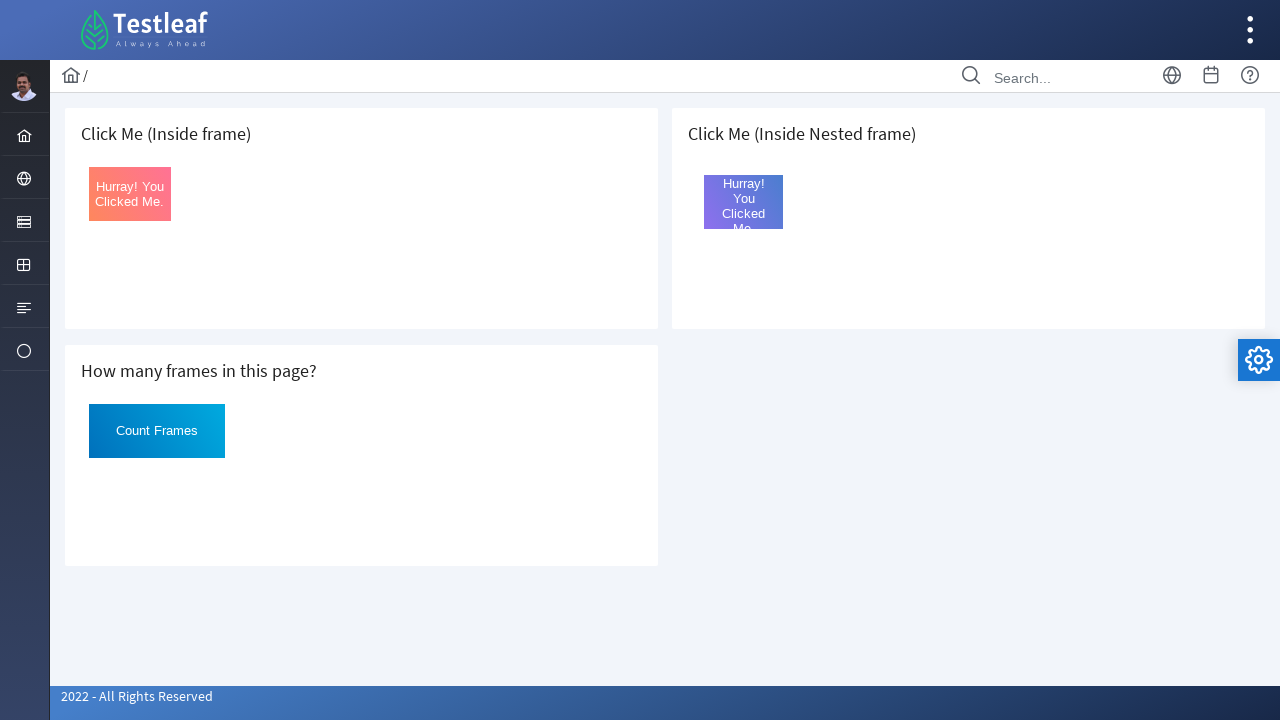

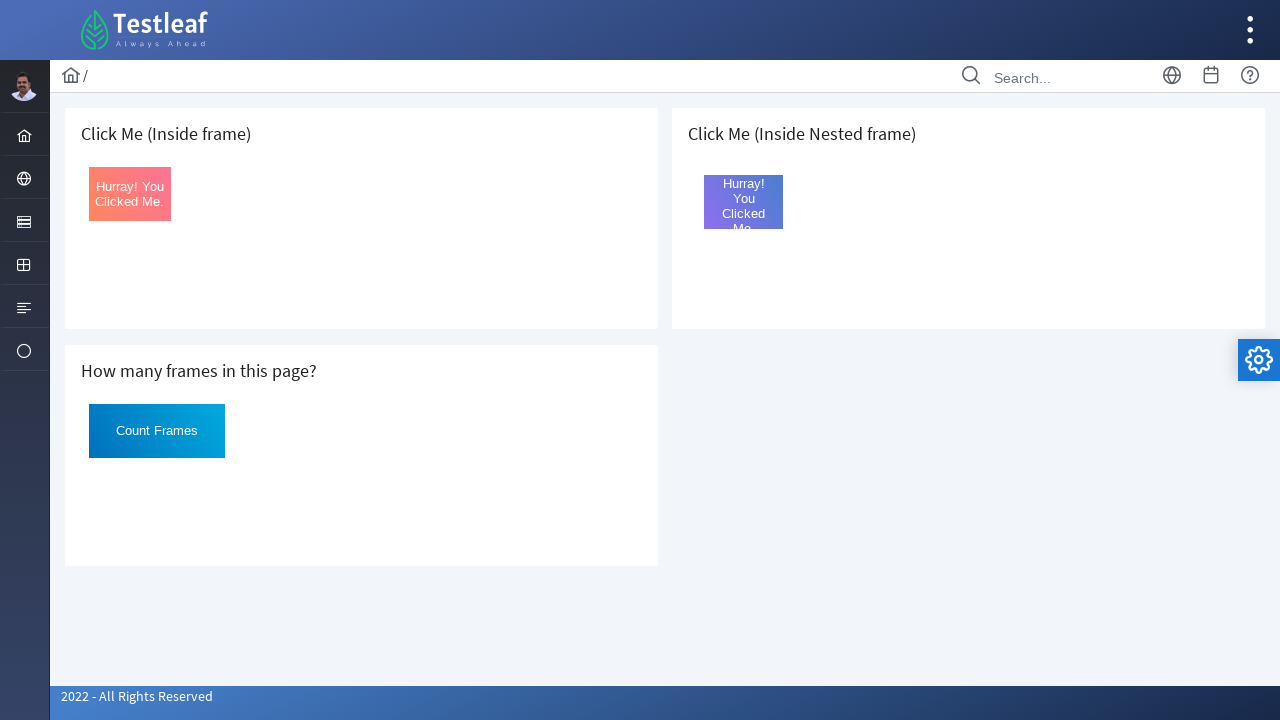